Tests that the TodoMVC homepage is reachable and has the correct title

Starting URL: https://todomvc.com

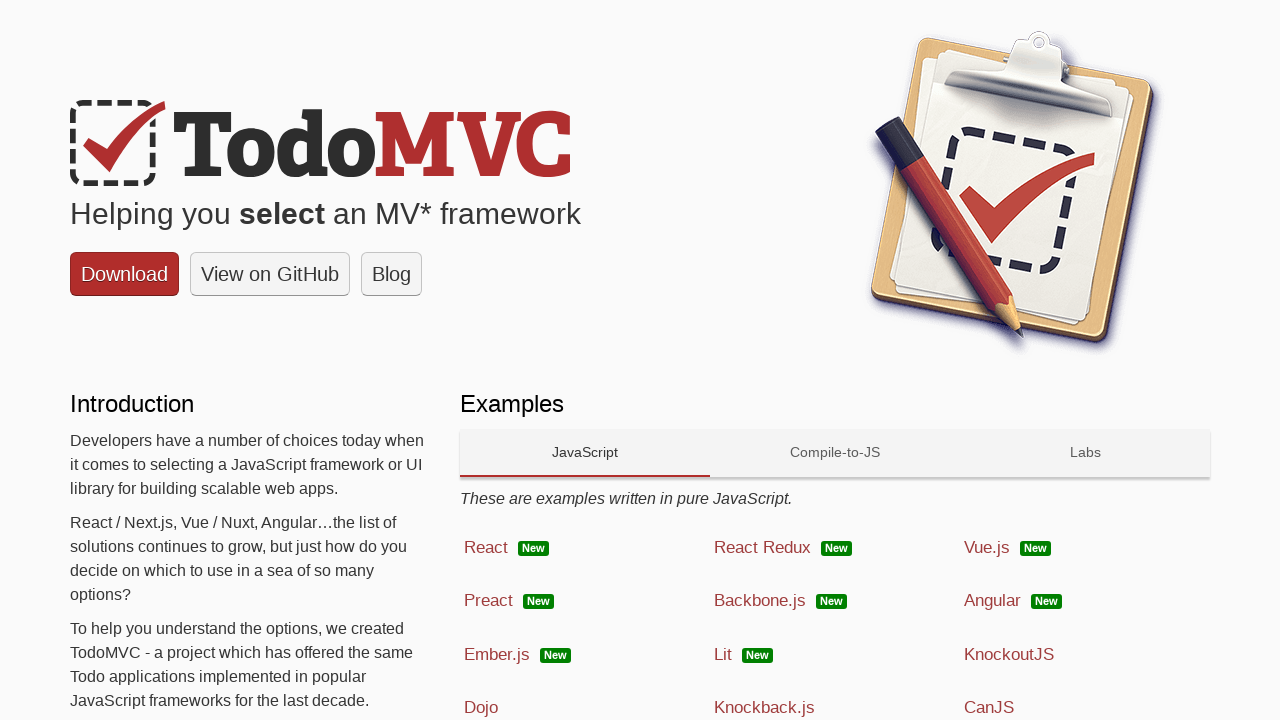

Navigated to TodoMVC homepage at https://todomvc.com
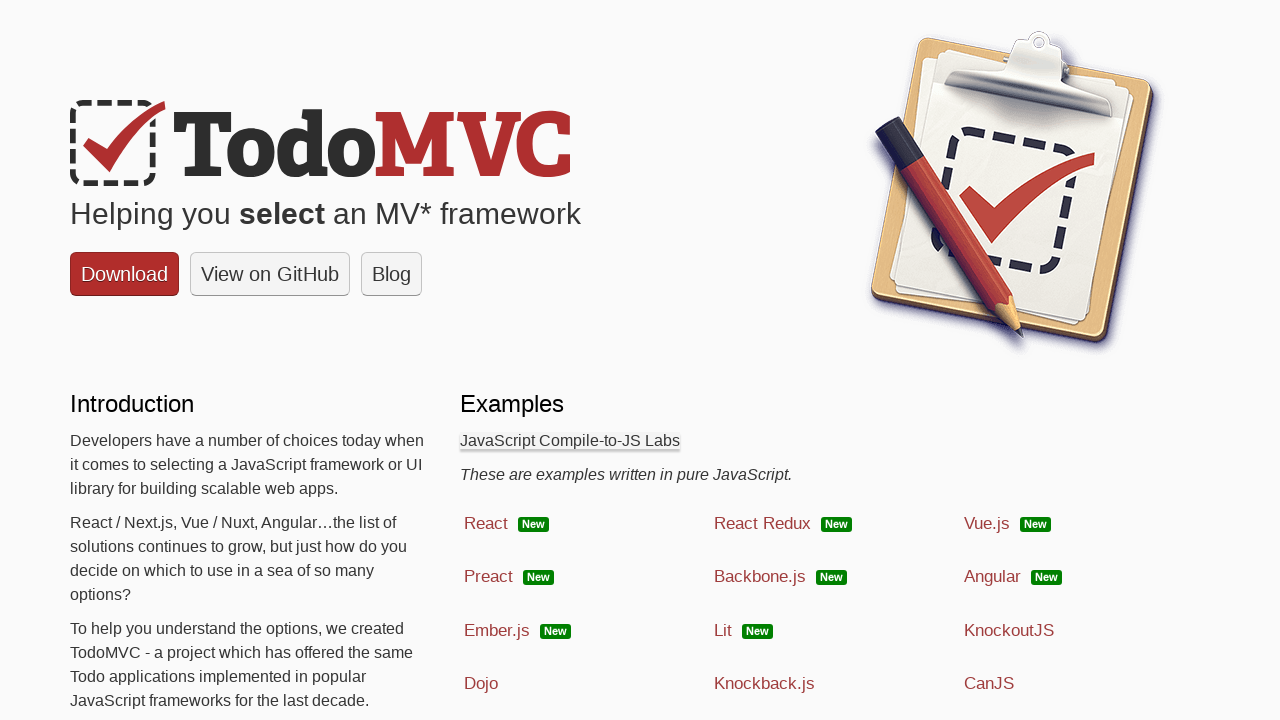

Verified page title is 'TodoMVC'
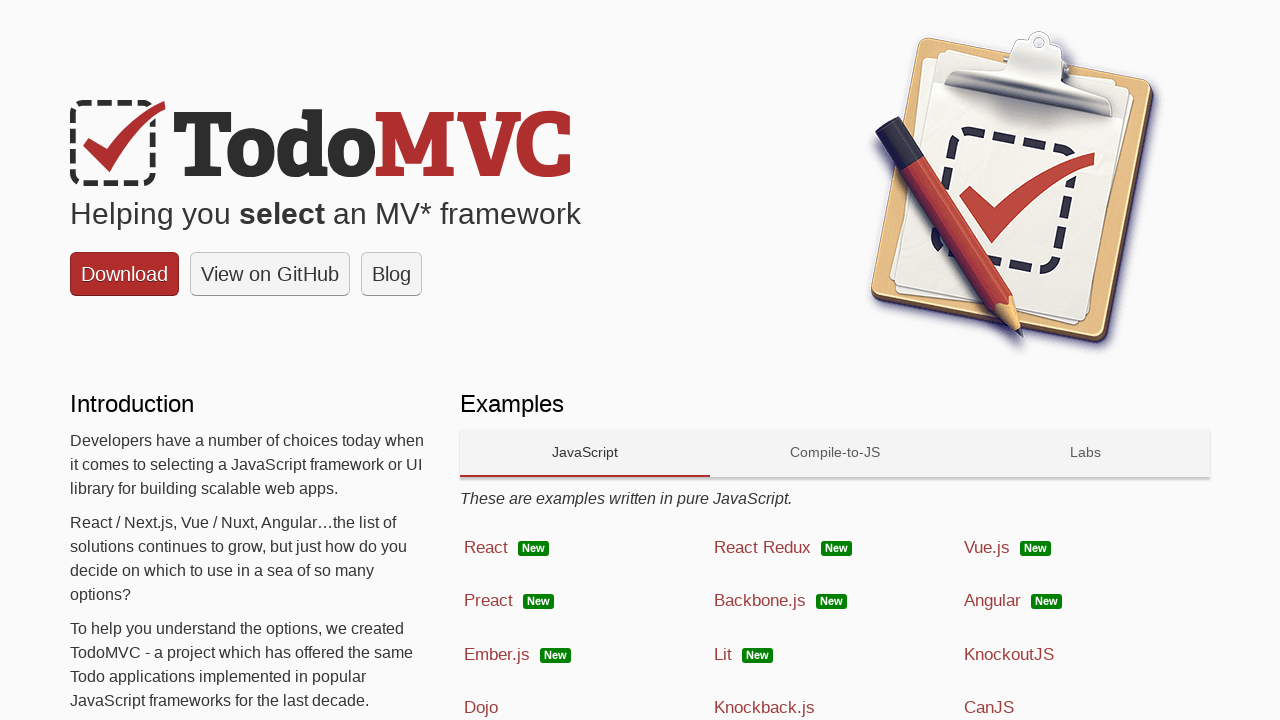

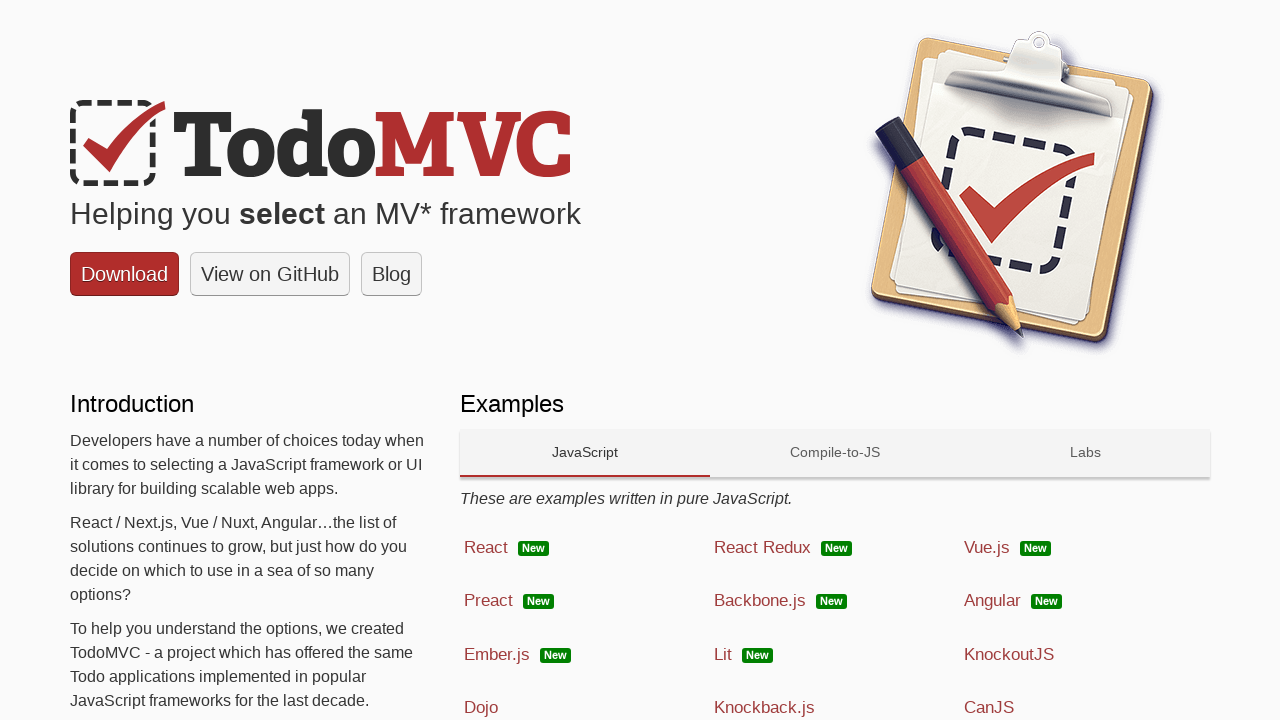